Opens the Hepsiburada website and verifies the page loads successfully

Starting URL: https://www.hepsiburada.com

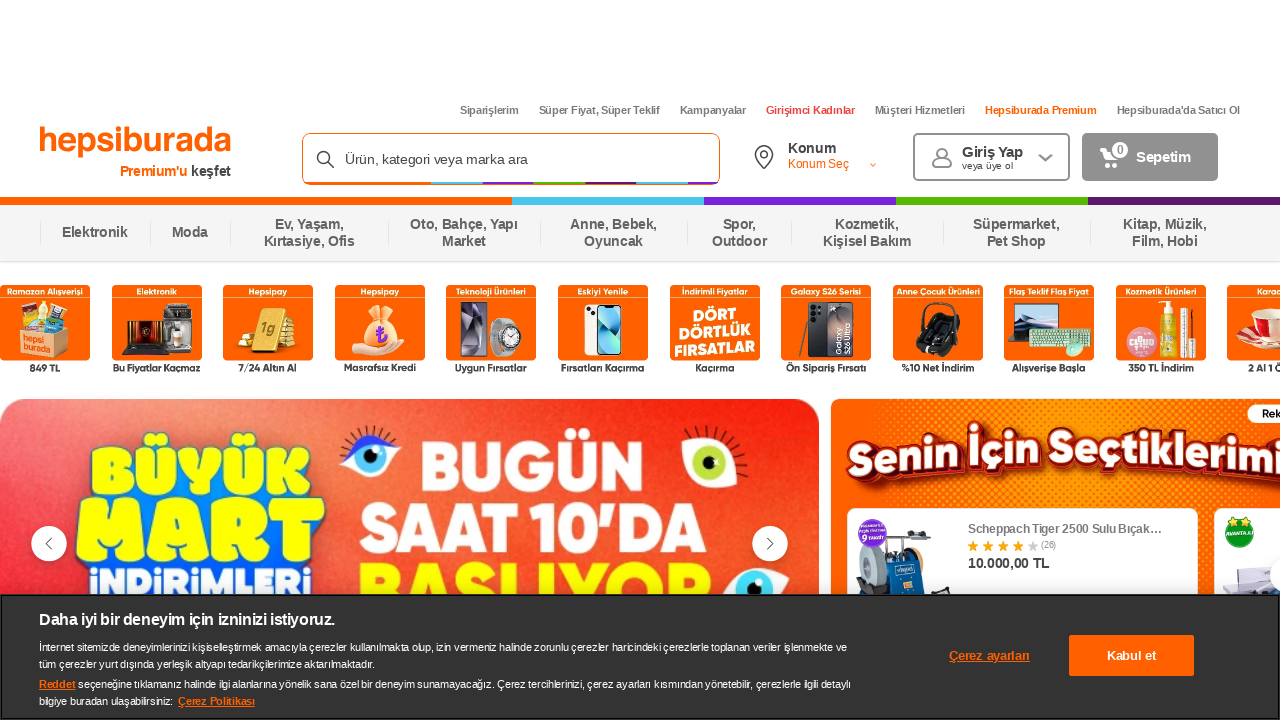

Waited for page DOM content to load
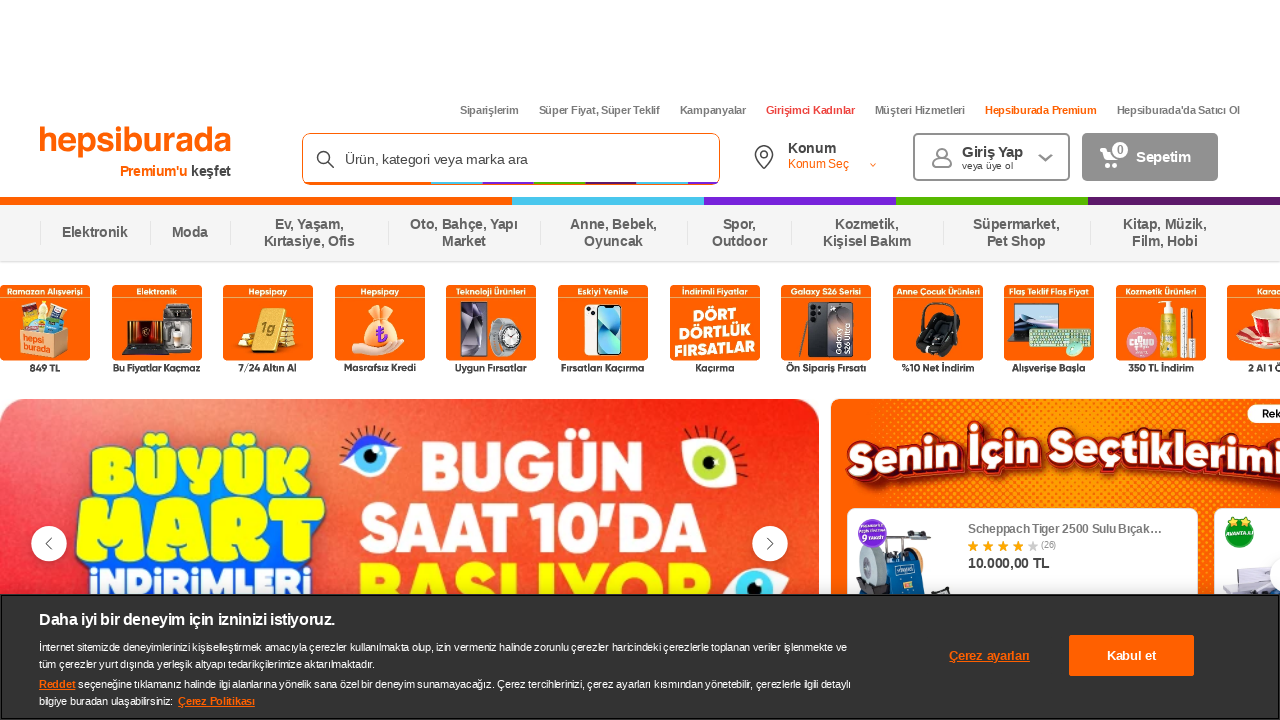

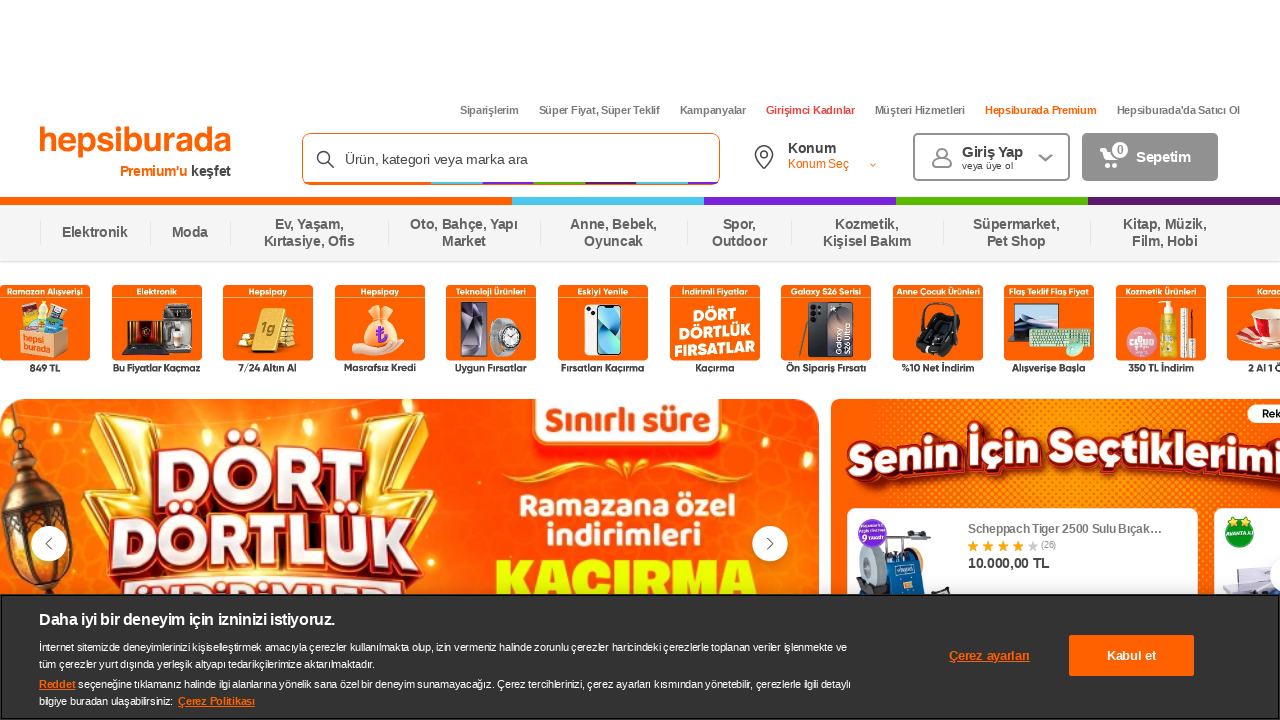